Tests E-Prime checker with "to be or not to be" and verifies word count and discouraged words

Starting URL: https://www.exploratorytestingacademy.com/app/

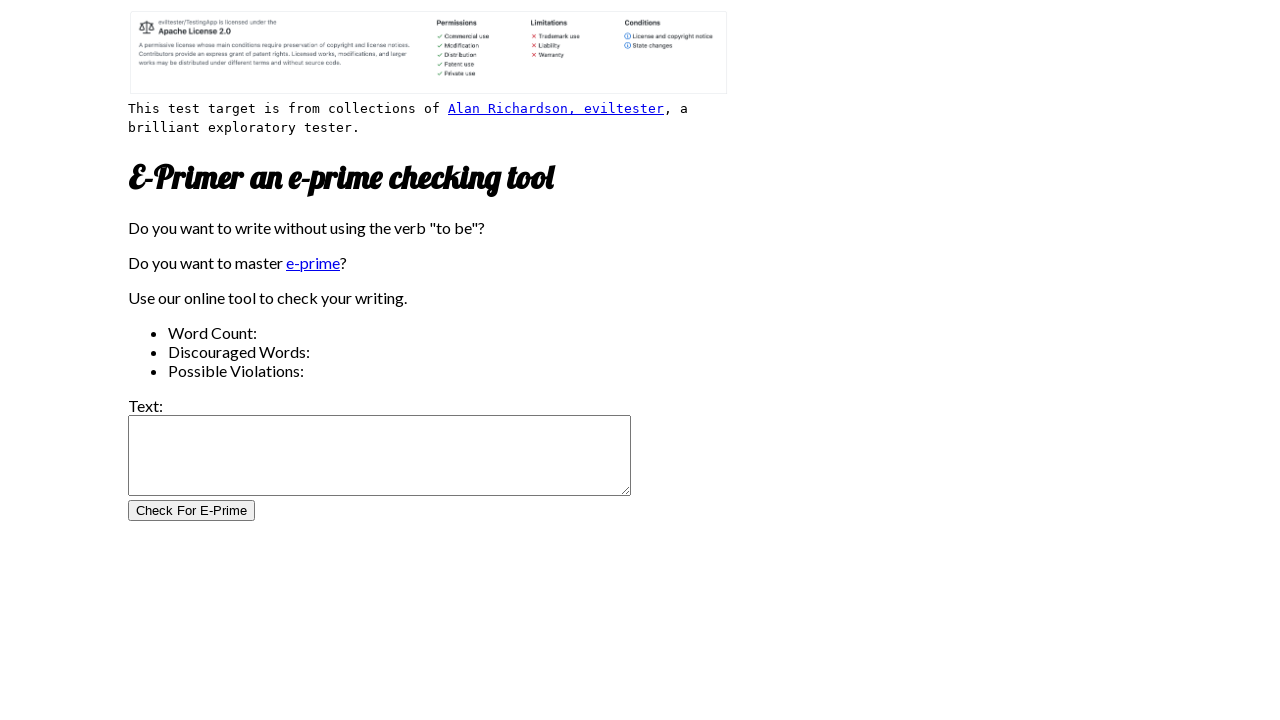

Filled input text area with 'to be or not to be' on #inputtext
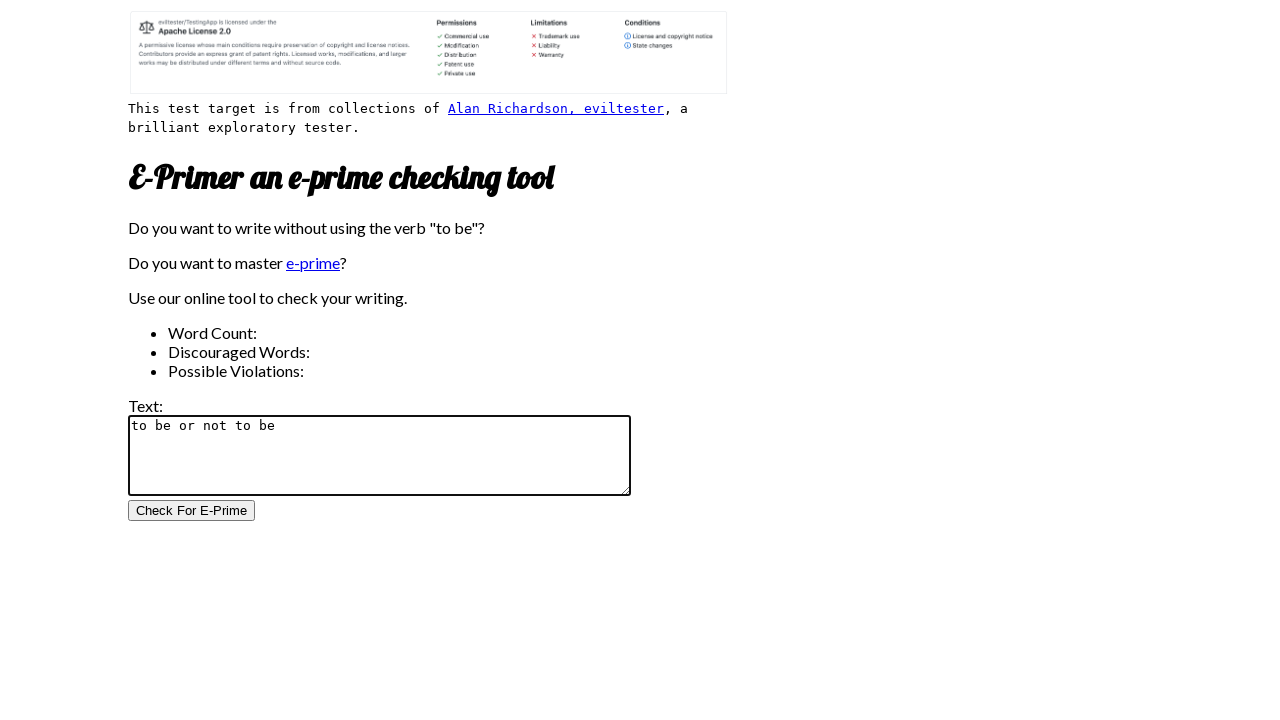

Clicked E-Prime checker button at (192, 511) on #CheckForEPrimeButton
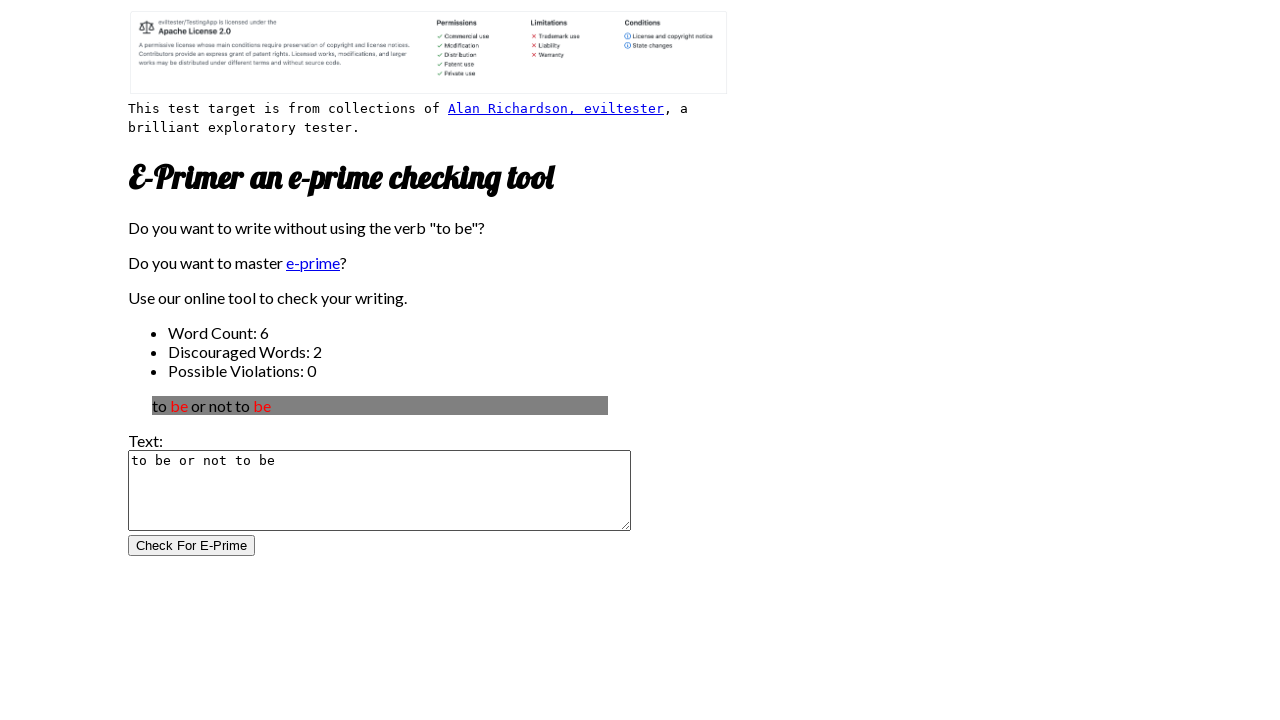

Verified word count is 6
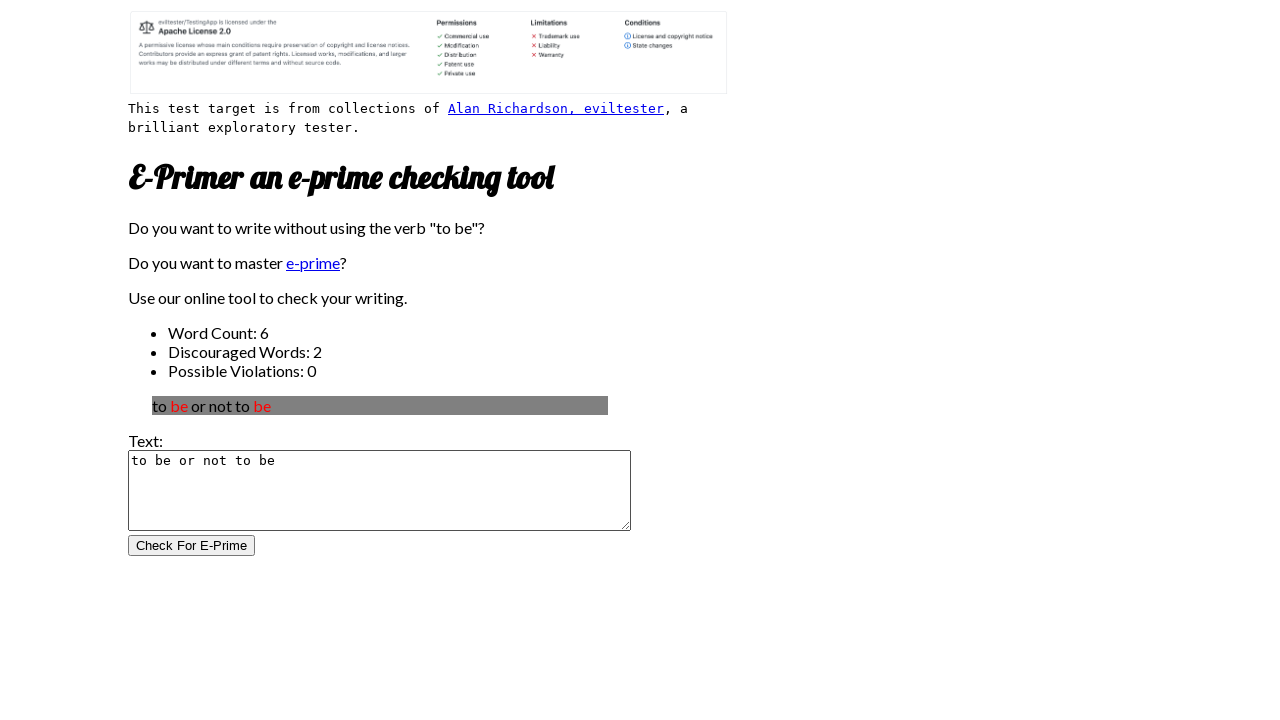

Verified discouraged word count is 2
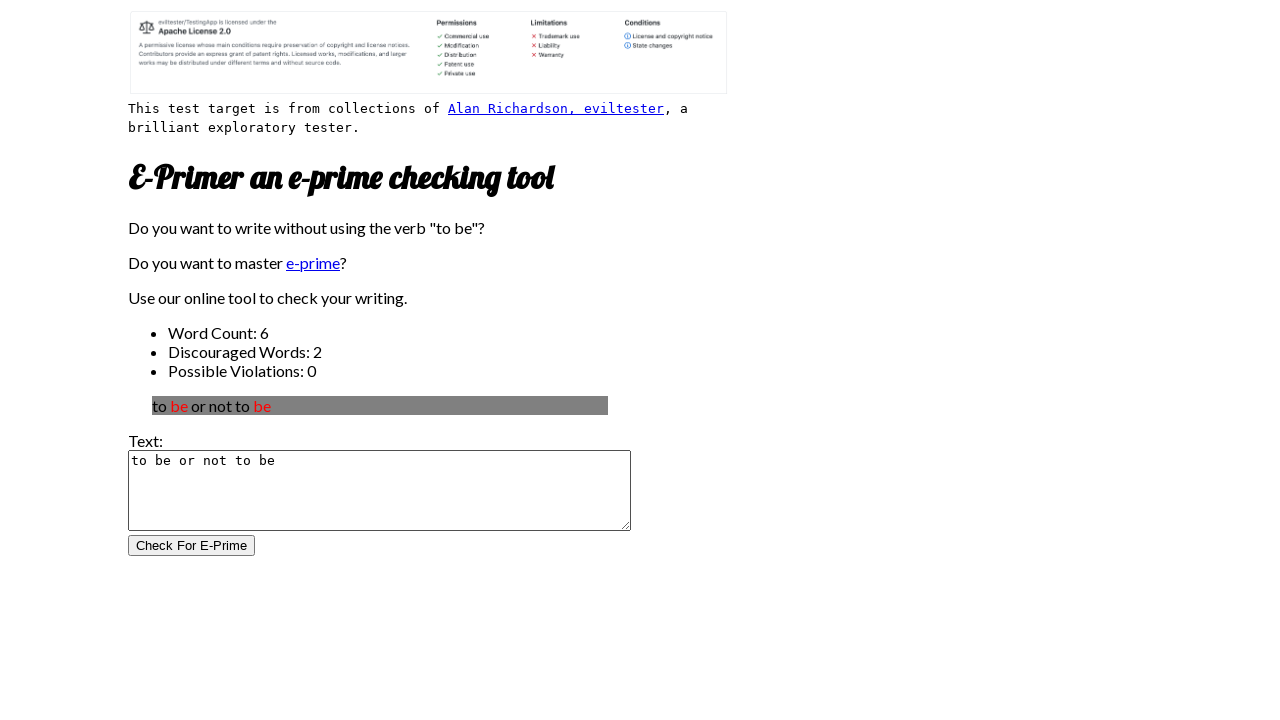

Verified possible violation count is 0
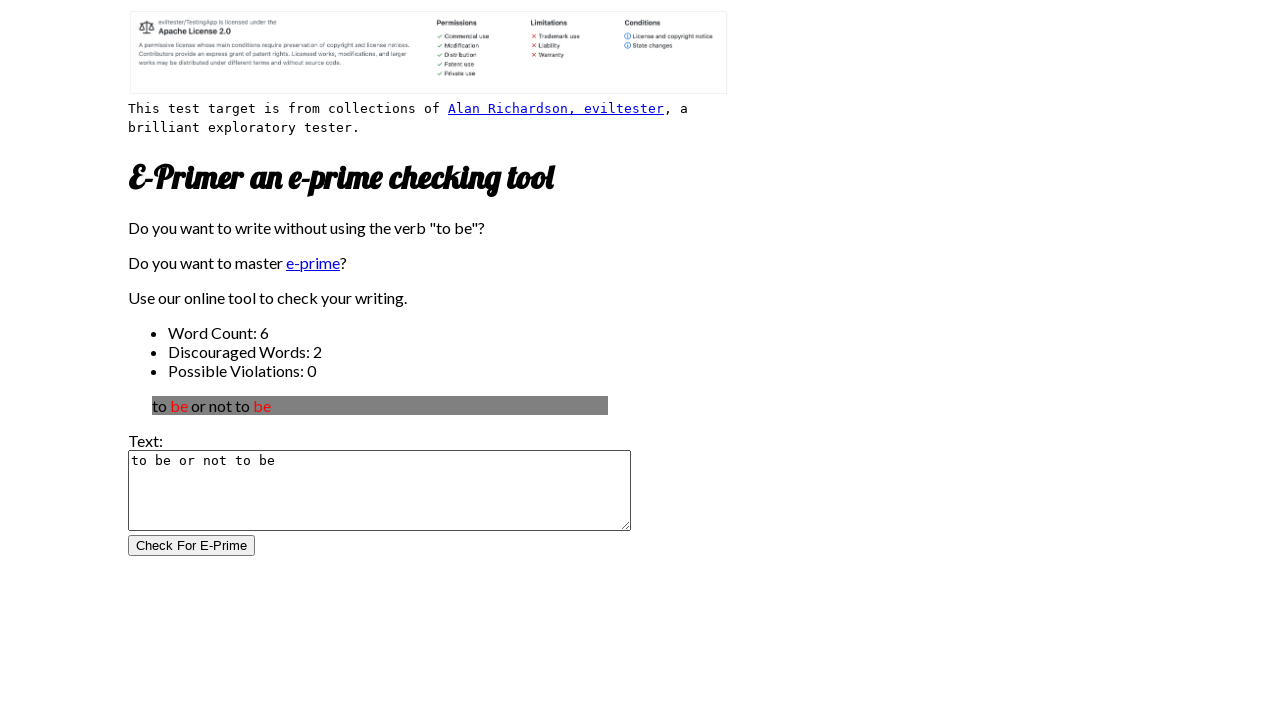

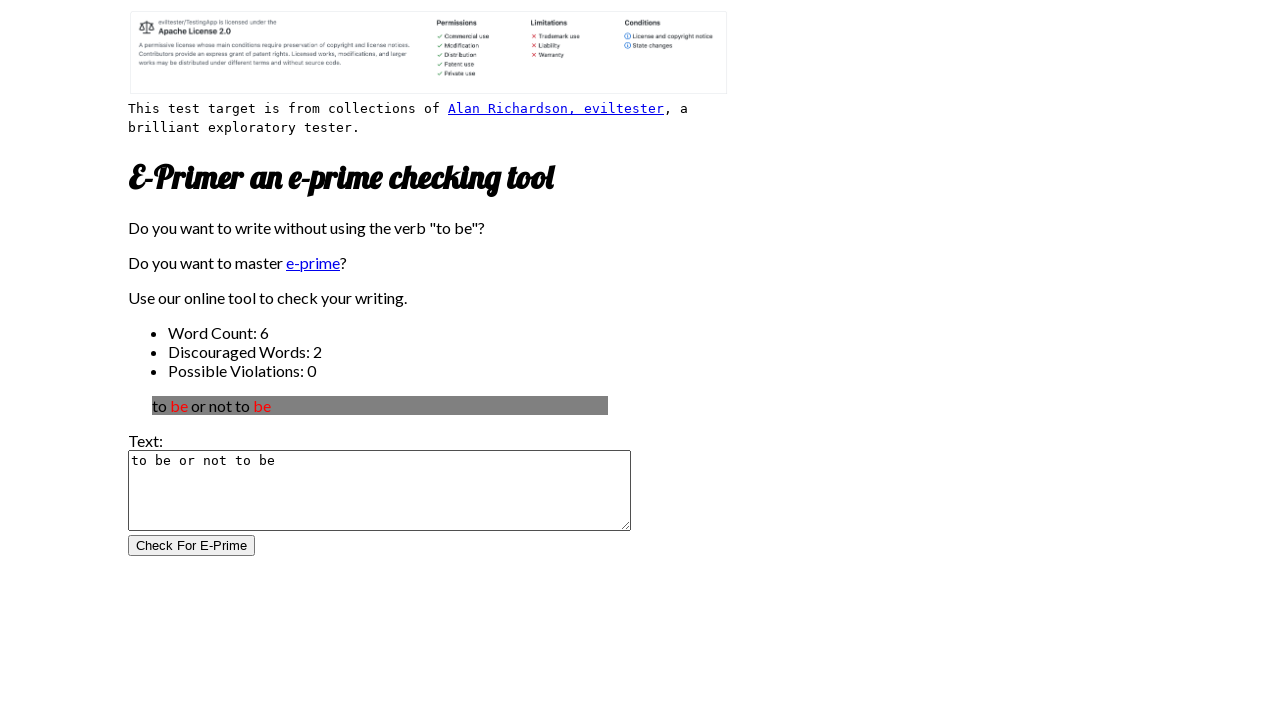